Tests opening a link in a new tab using Ctrl+Click keyboard combination on a blog page

Starting URL: http://omayo.blogspot.com/

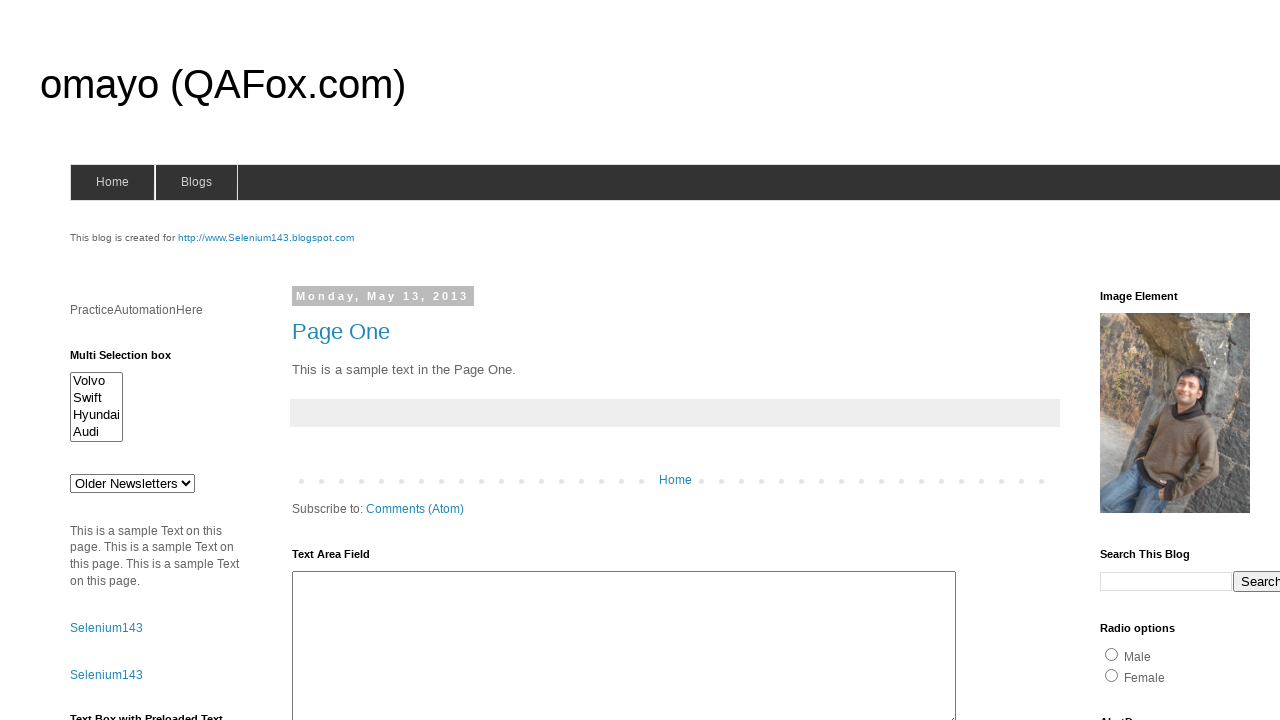

Located the compendiumdev link element
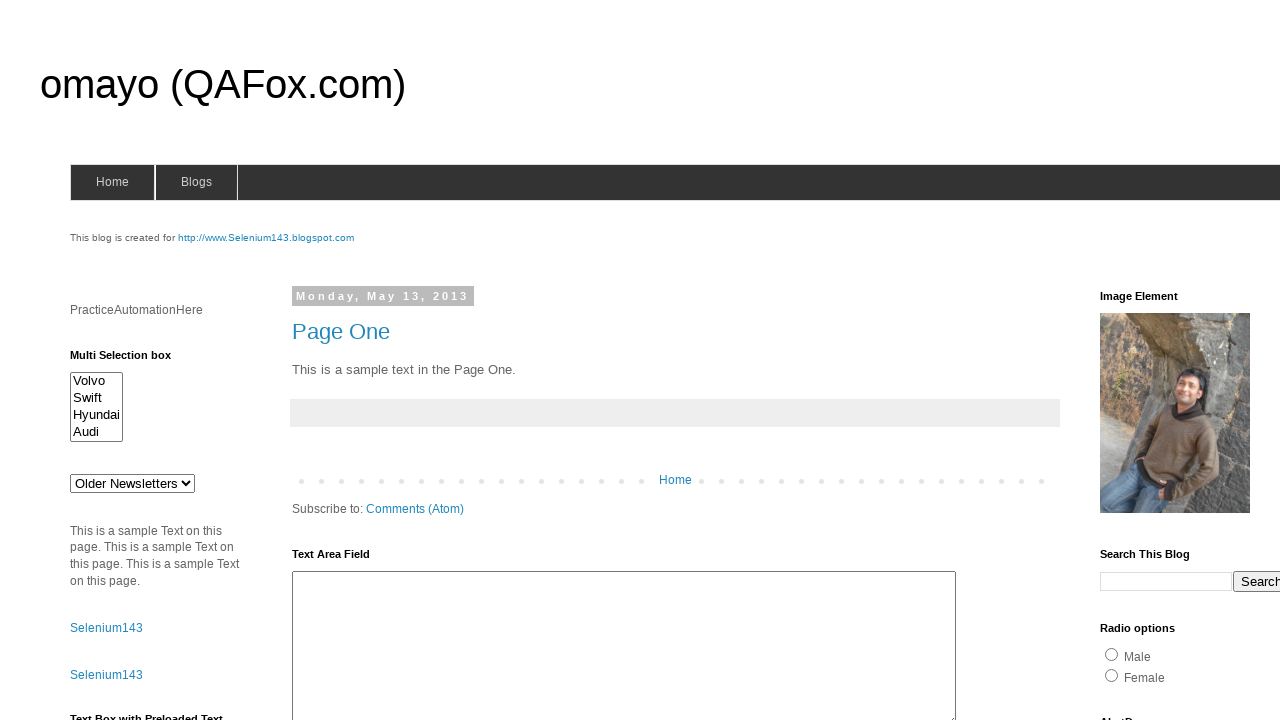

Performed Ctrl+Click on compendiumdev link to open in new tab at (1160, 360) on a:has-text('compendiumdev')
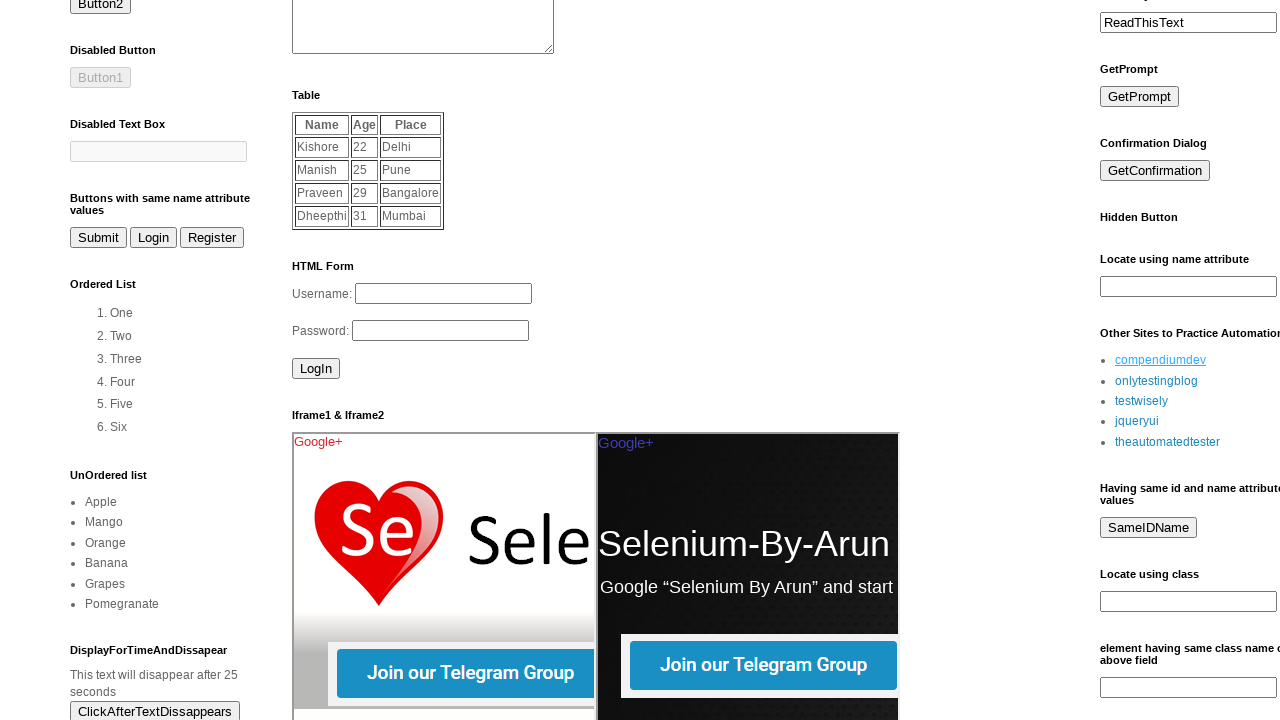

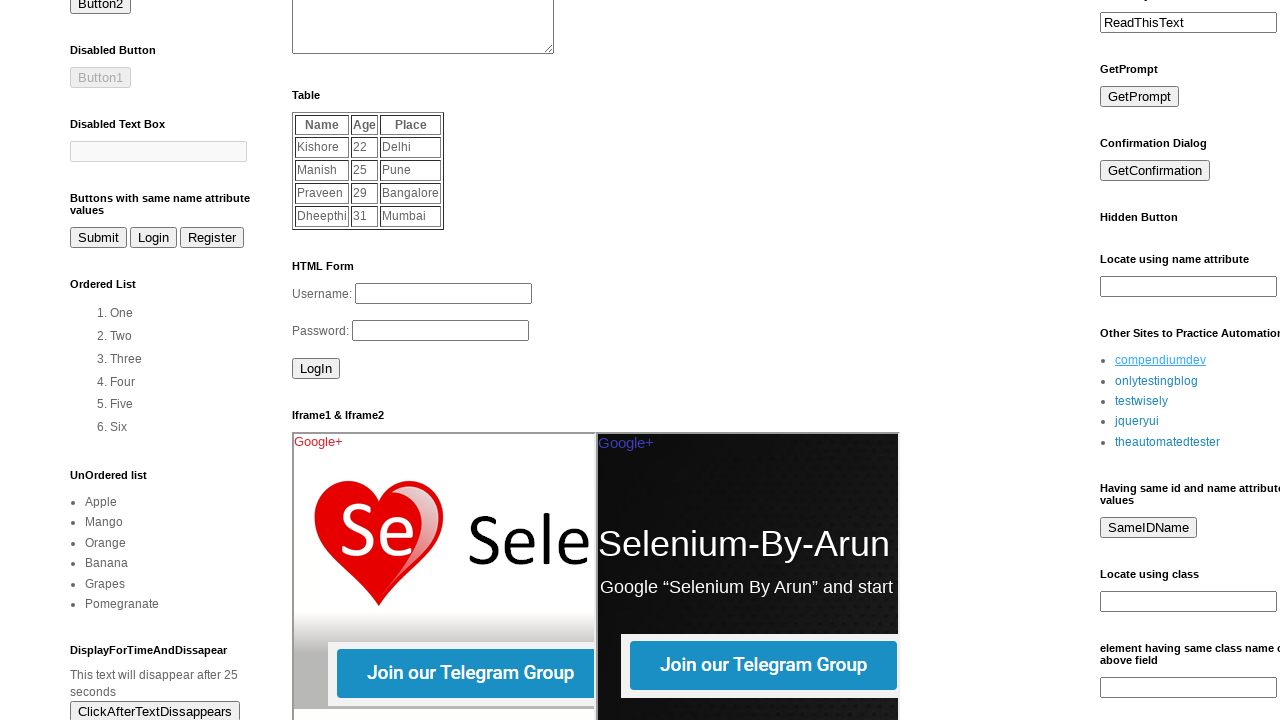